Tests the progress indicator on a registration form by checking for progress steps, filling personal info, and verifying the progress updates as fields are completed.

Starting URL: https://app.floworx-iq.com/register

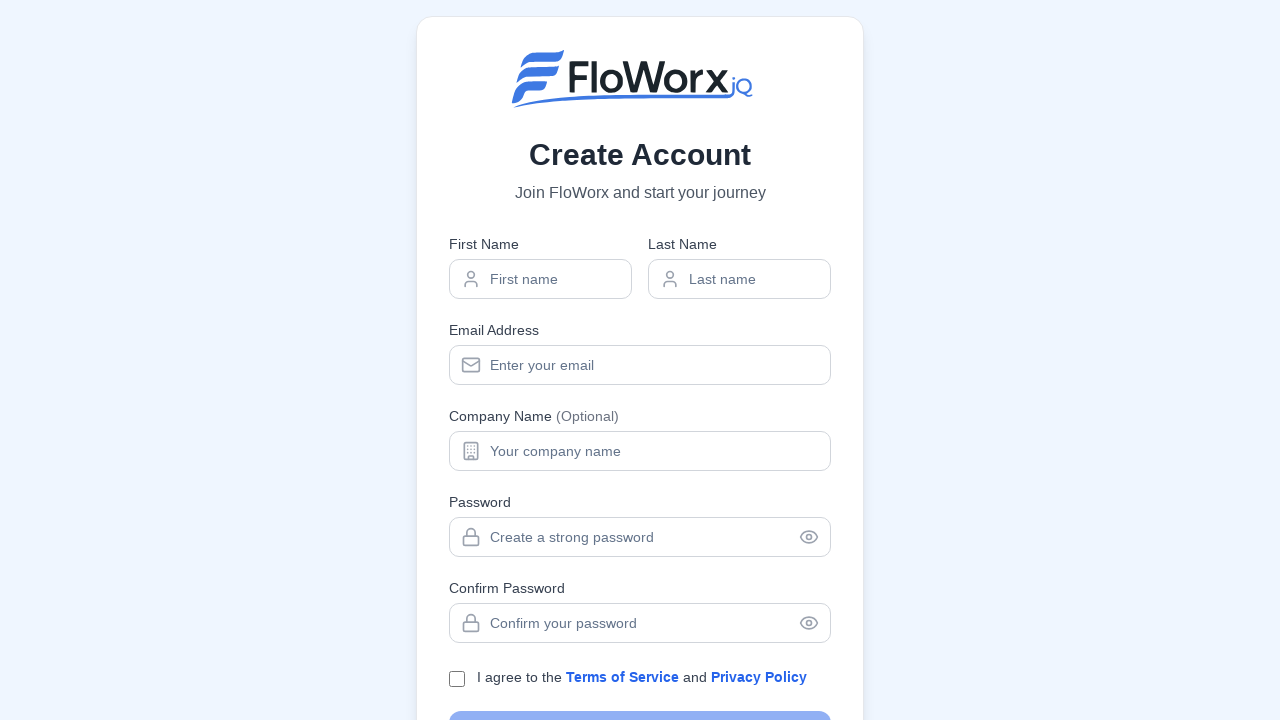

Checked for progress indicator presence on registration form
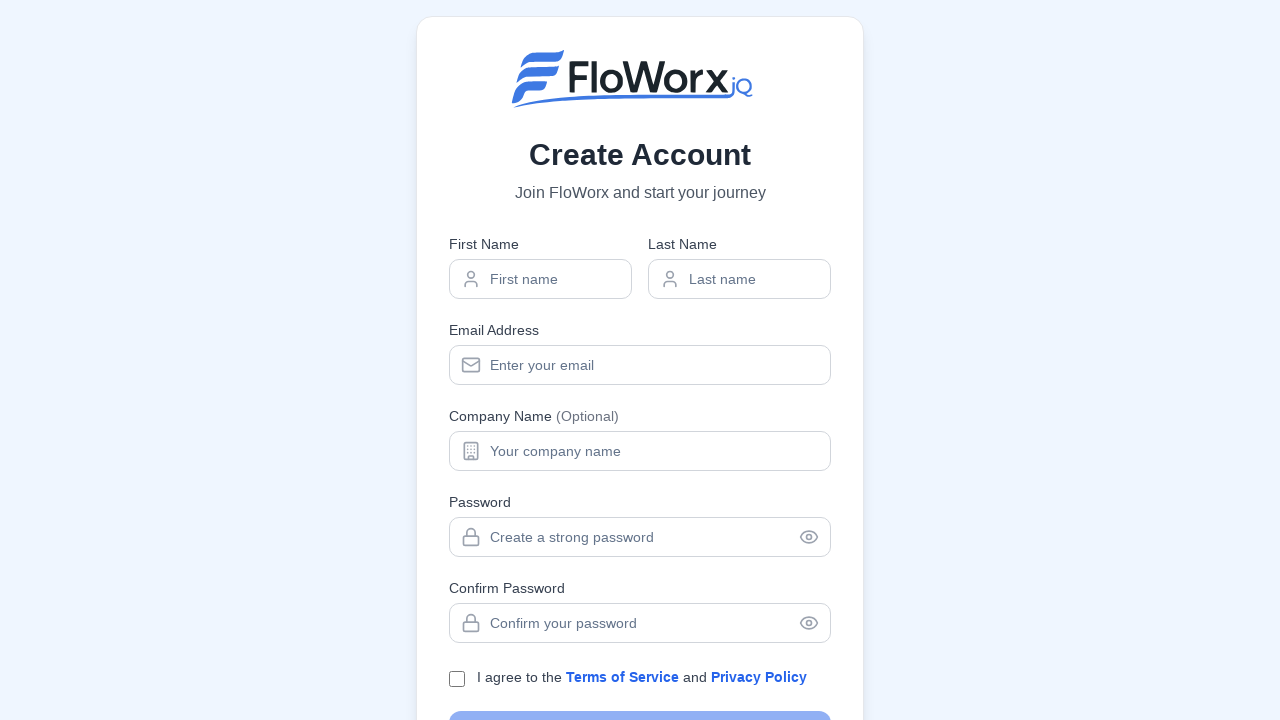

Counted total progress steps in indicator
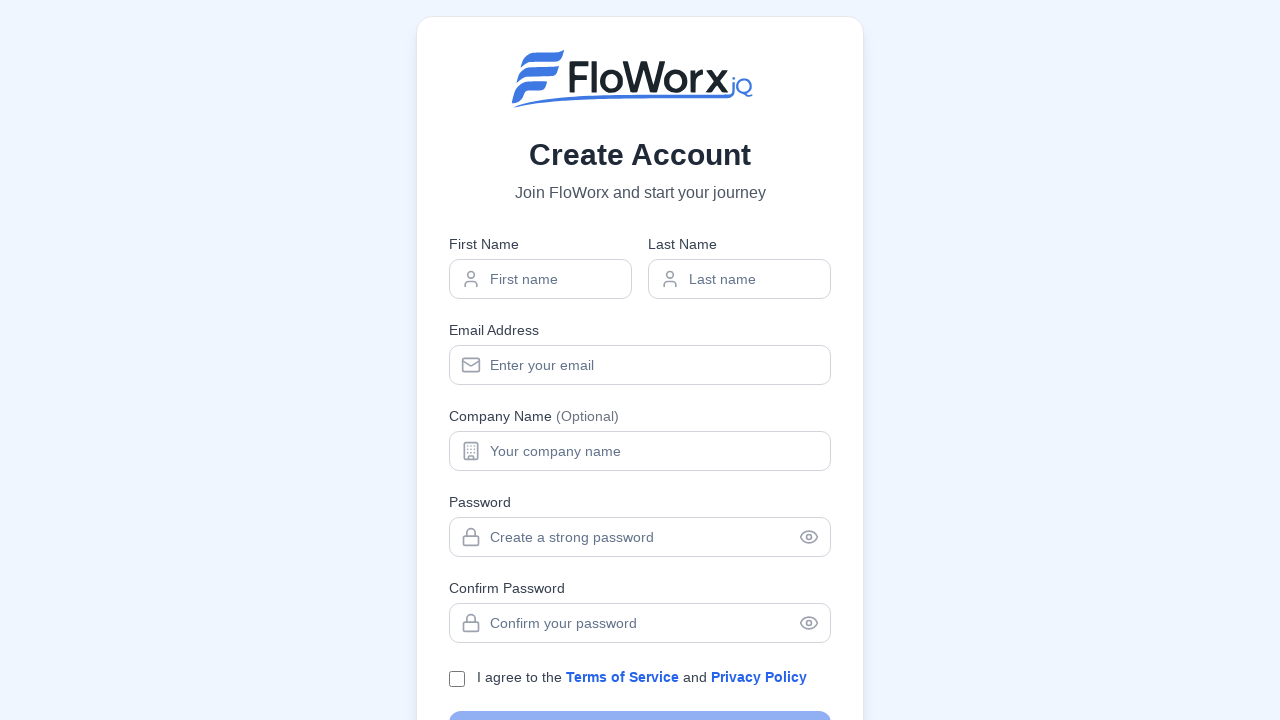

Filled first name field with 'Progress' on input[name="firstName"]
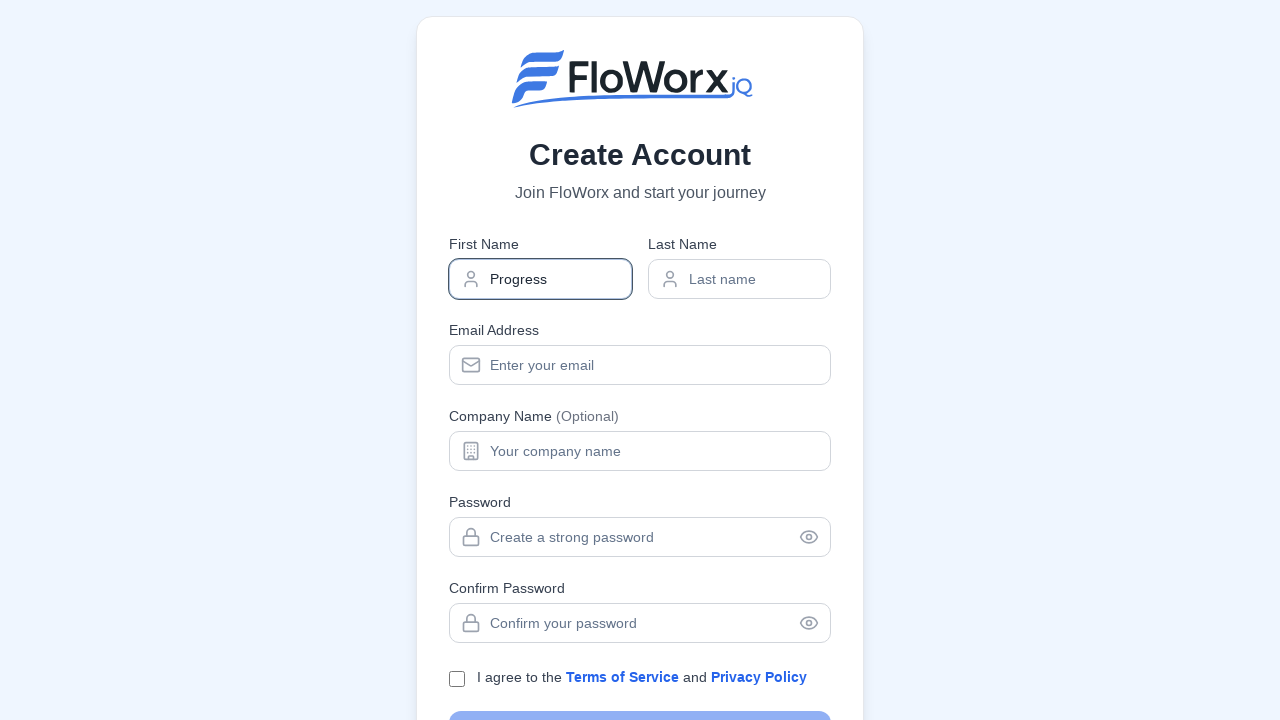

Filled last name field with 'Test' on input[name="lastName"]
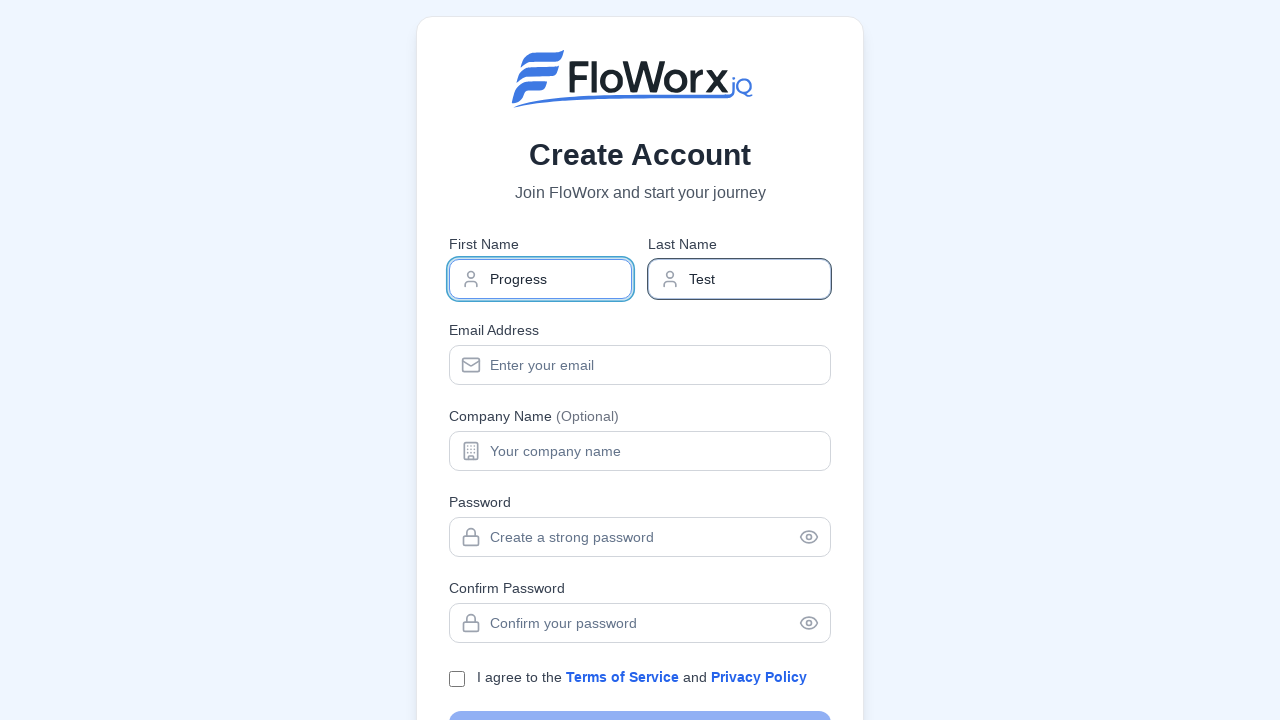

Filled company name field with 'Progress Testing Co' on input[name="companyName"]
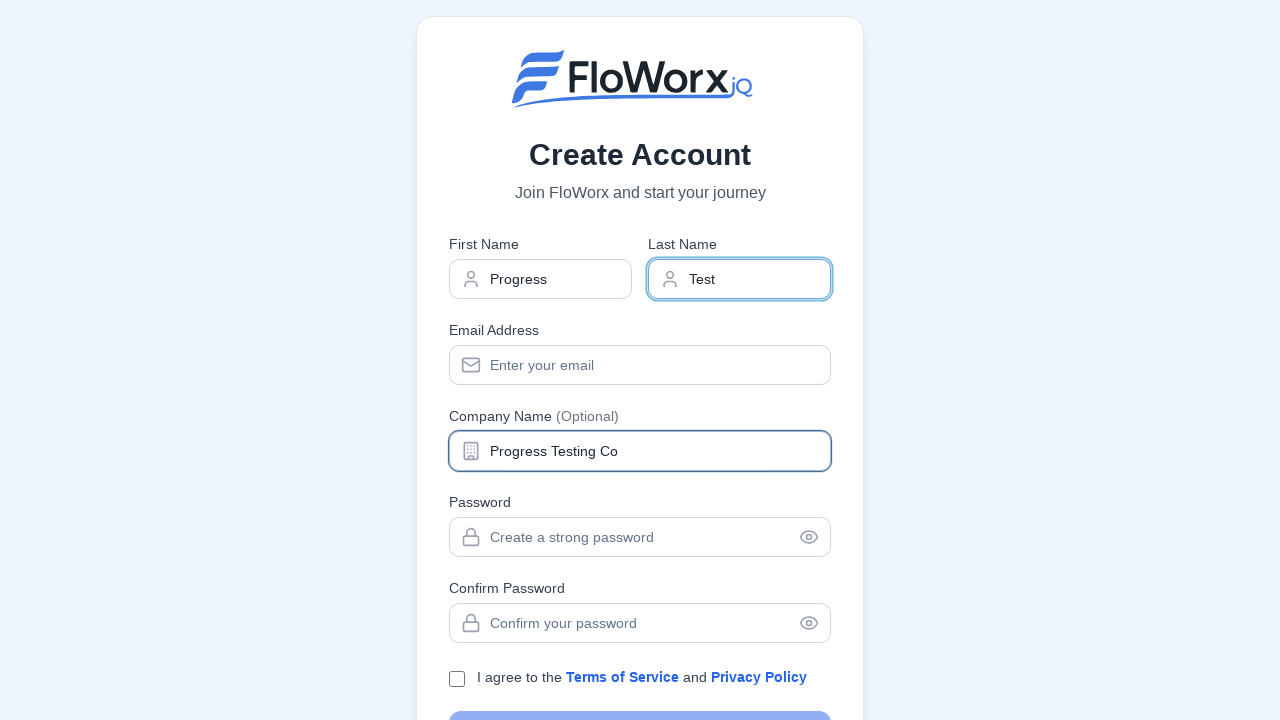

Waited 500ms for form to process personal info
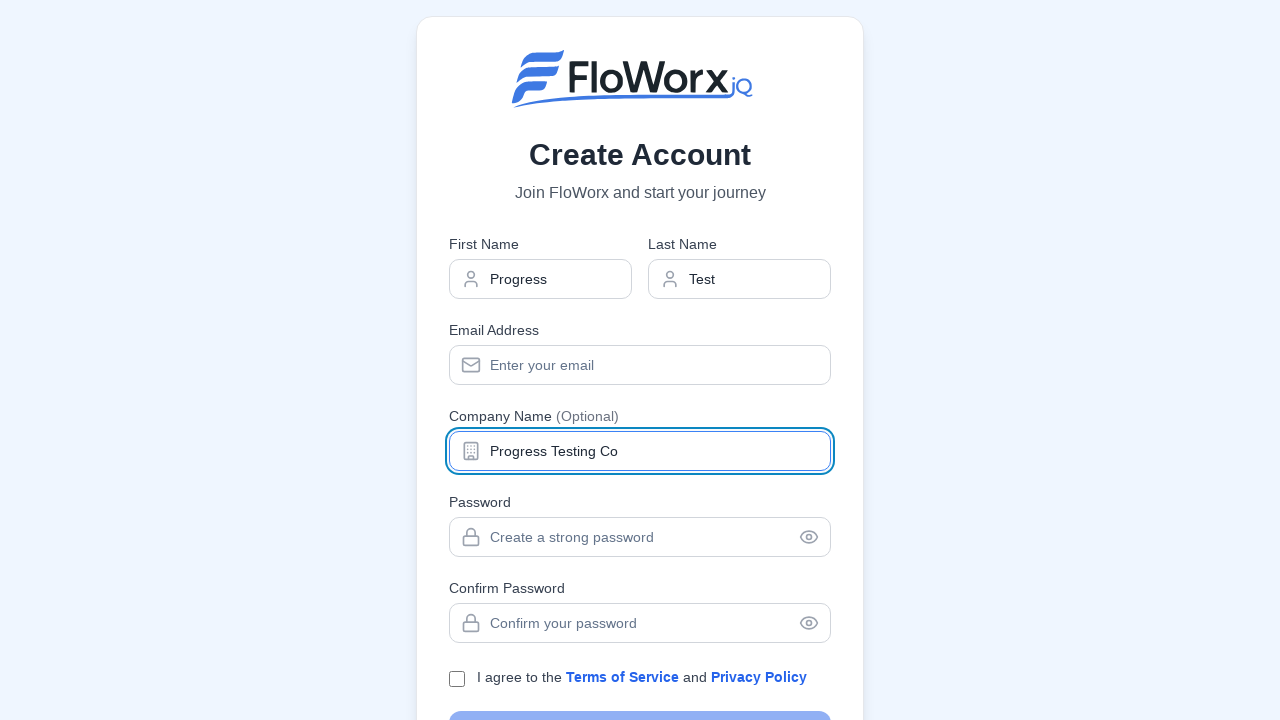

Checked number of completed progress steps (green indicators)
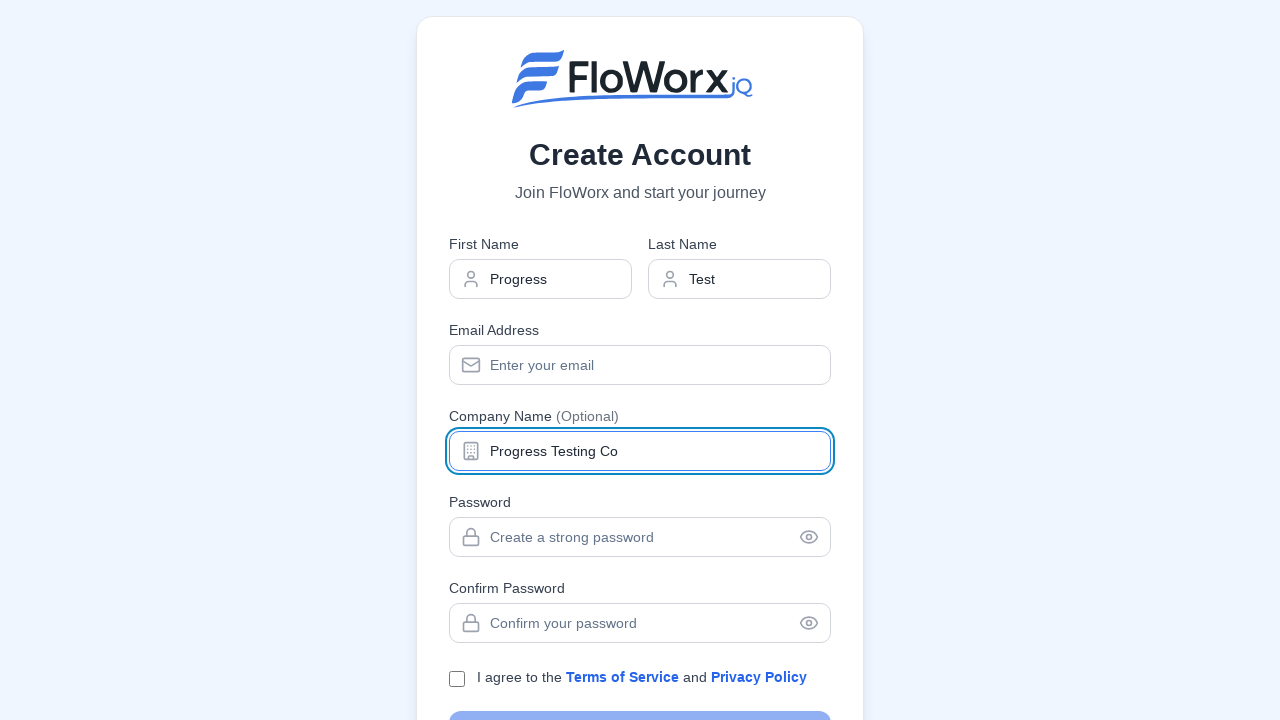

Filled email field with 'progress.tester@example.com' on input[name="email"]
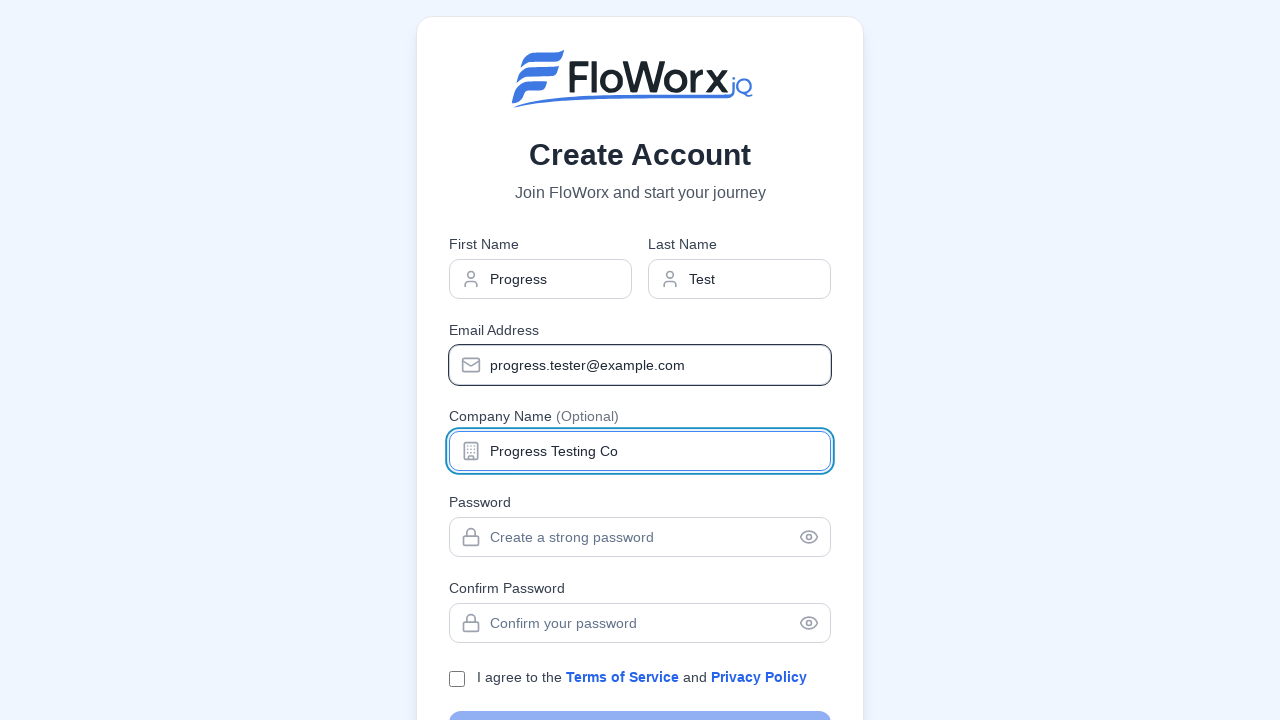

Filled password field with 'ProgressTest123!' on input[name="password"]
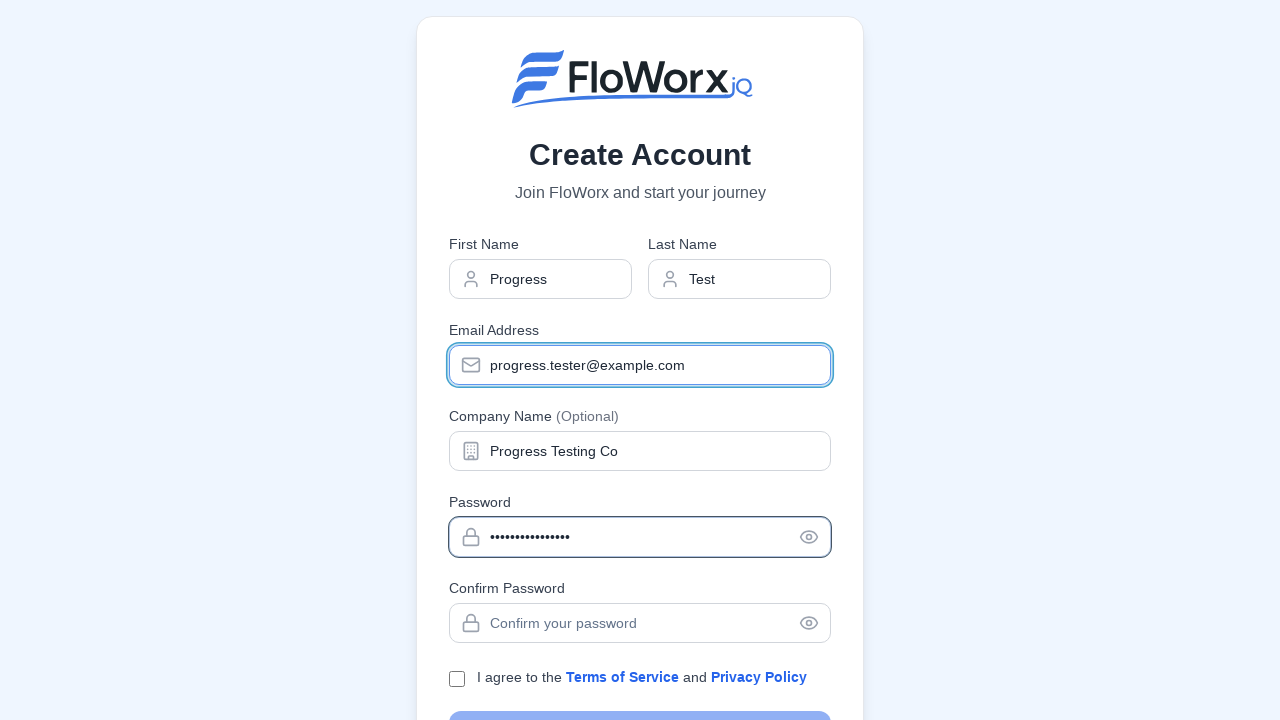

Filled confirm password field with 'ProgressTest123!' on input[name="confirmPassword"]
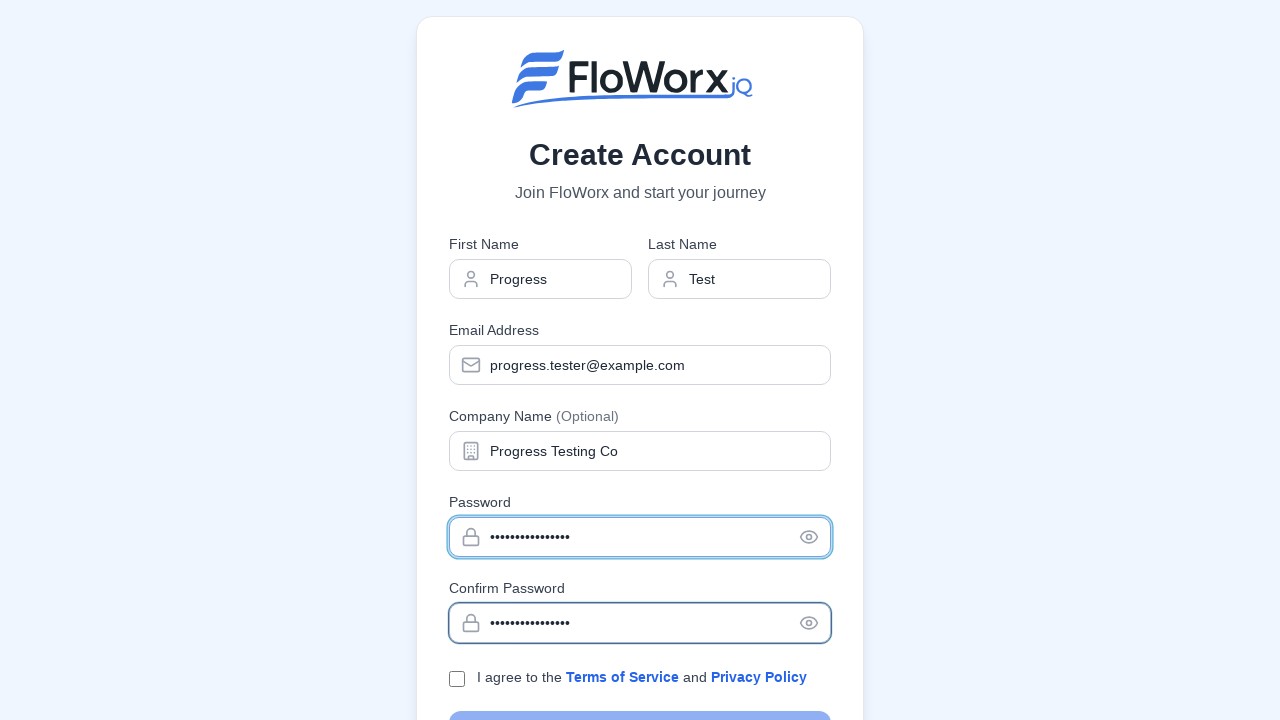

Waited 500ms for form to process account details
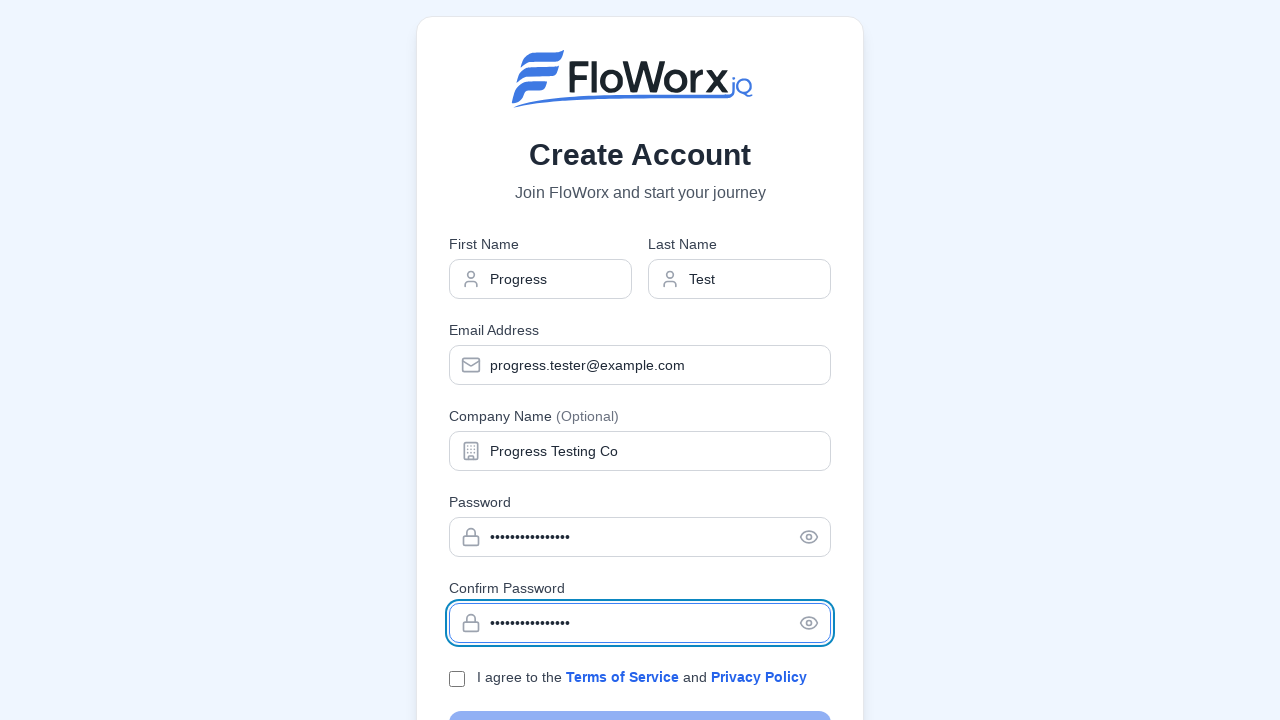

Checked current step indicator (blue ring indicator)
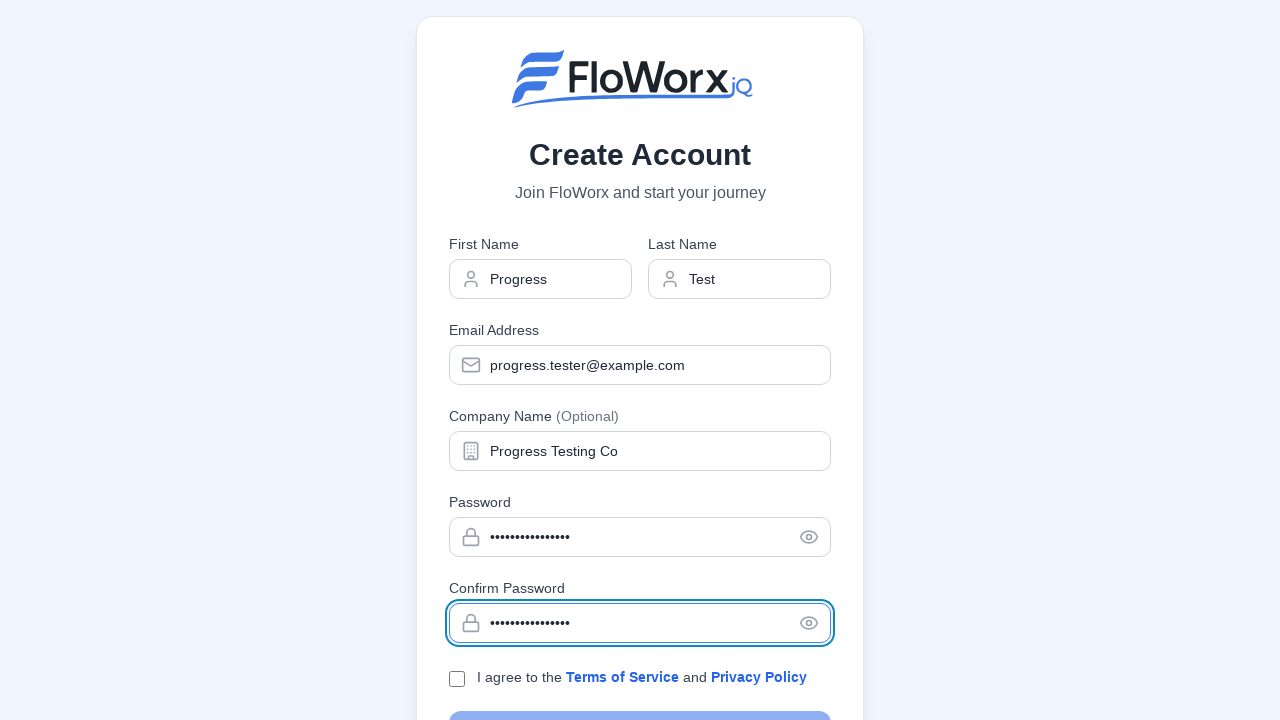

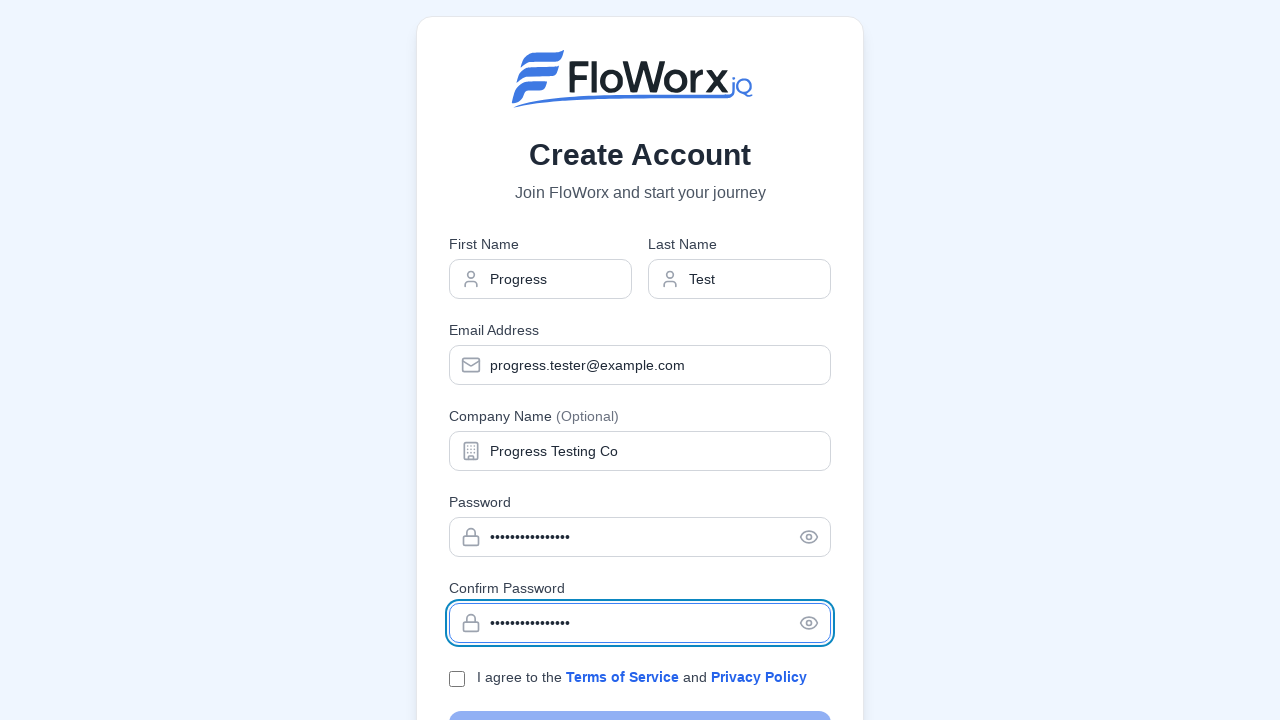